Tests navigation through sitemap links at 375x667 mobile resolution, clicking through 5 different pages on getcalley.com and navigating back to the sitemap after each visit.

Starting URL: https://www.getcalley.com/page-sitemap.xml

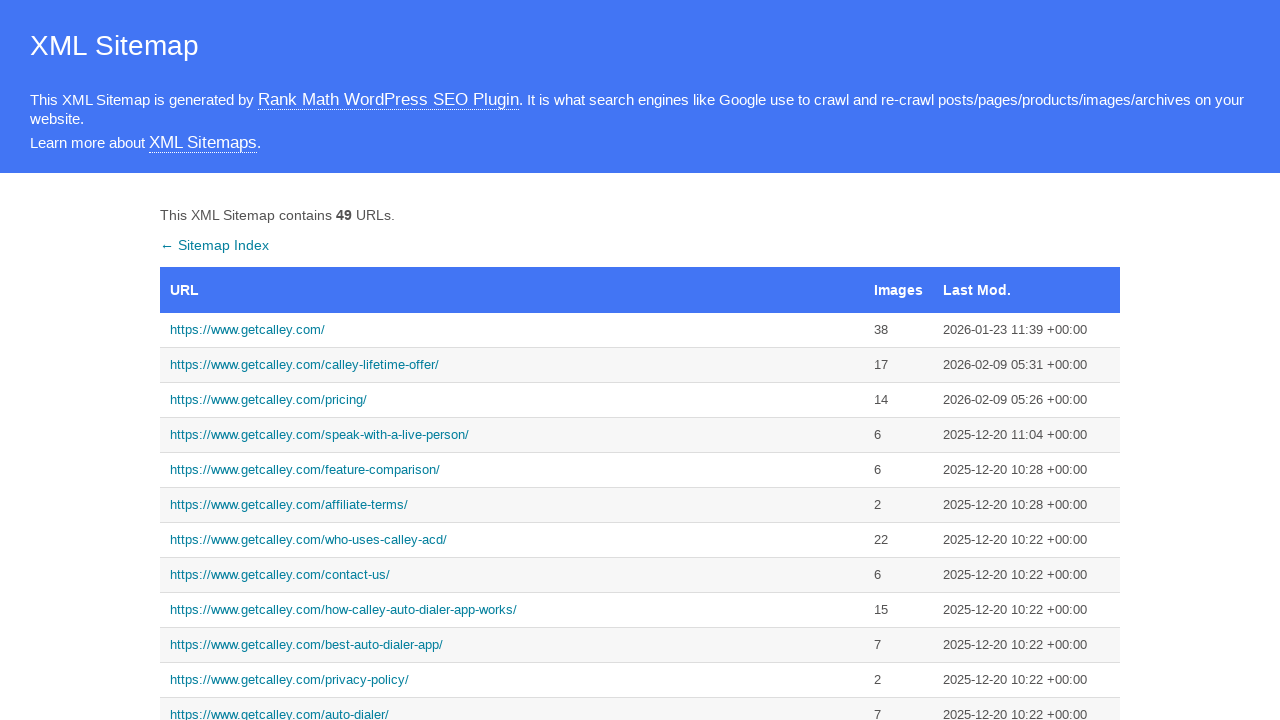

Set viewport to 375x667 mobile resolution
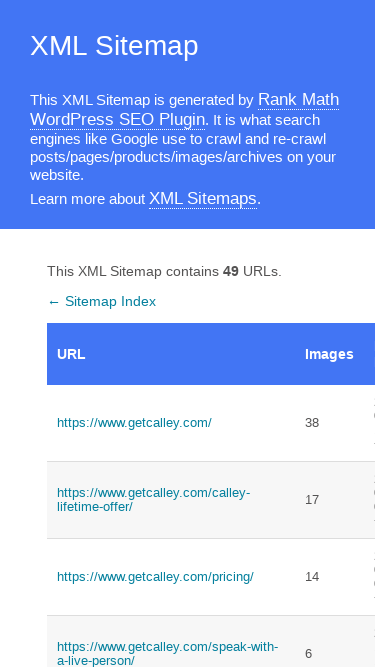

Clicked first link to homepage at (171, 423) on text=https://www.getcalley.com/
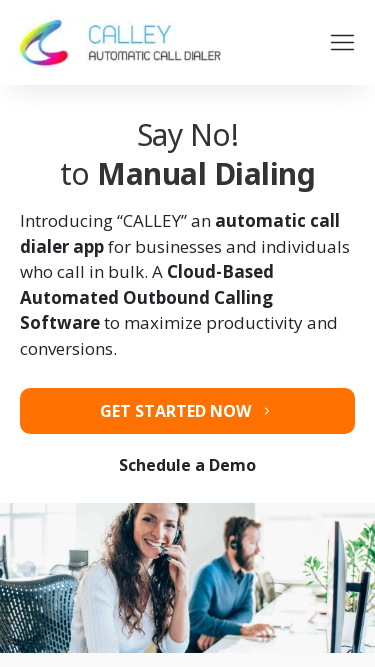

Homepage loaded
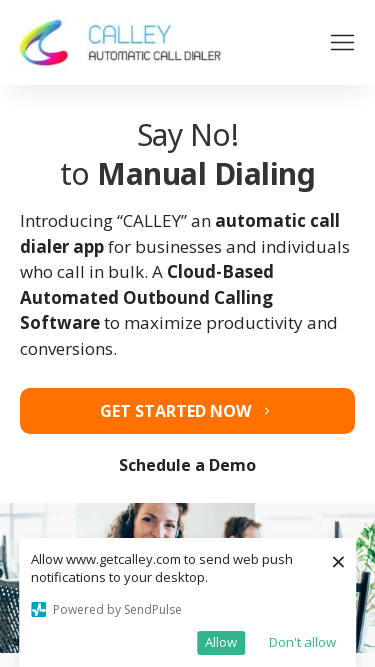

Navigated back to sitemap
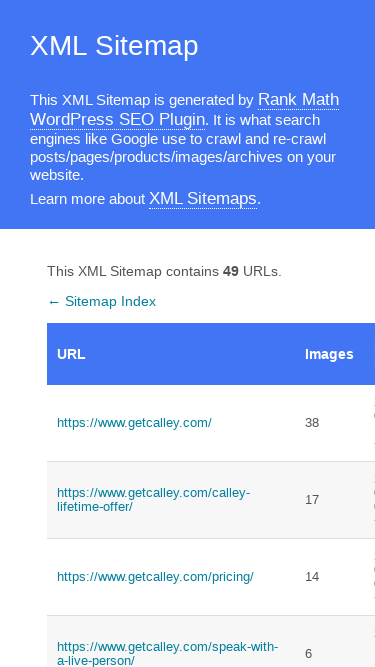

Clicked second link to call from browser page at (171, 334) on text=https://www.getcalley.com/calley-call-from-browser/
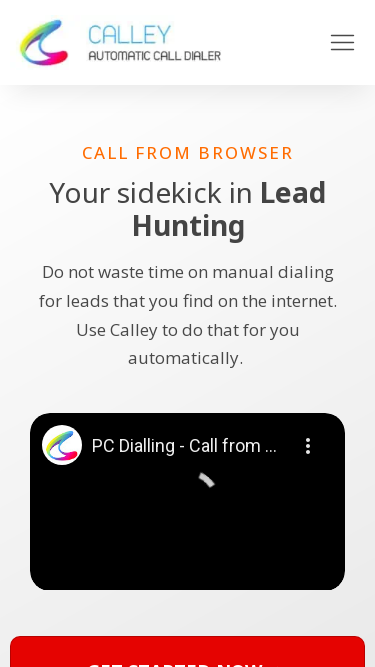

Call from browser page loaded
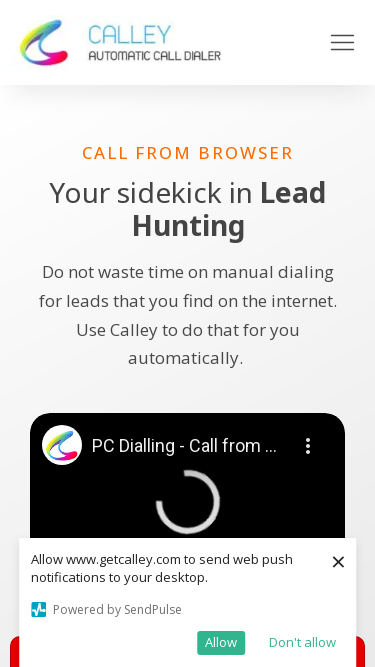

Navigated back to sitemap
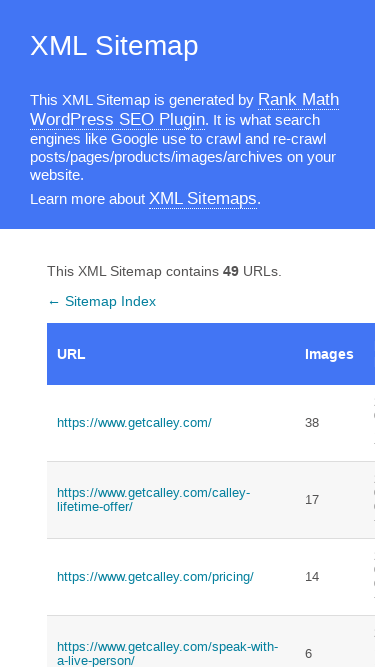

Clicked third link to pro features page at (171, 334) on text=https://www.getcalley.com/calley-pro-features/
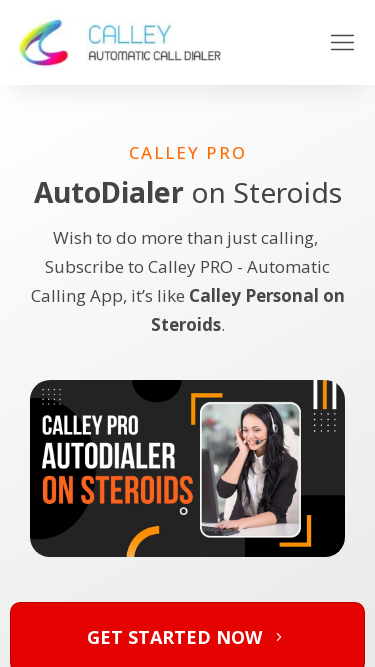

Pro features page loaded
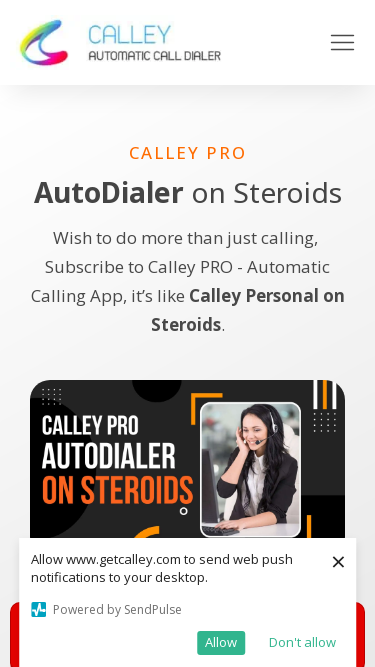

Navigated back to sitemap
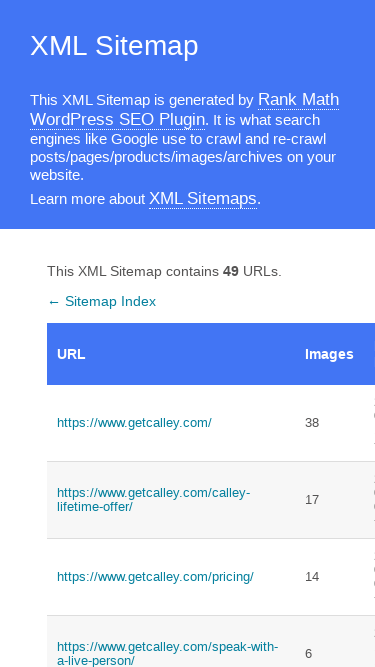

Clicked fourth link to best auto dialer app page at (171, 334) on text=https://www.getcalley.com/best-auto-dialer-app/
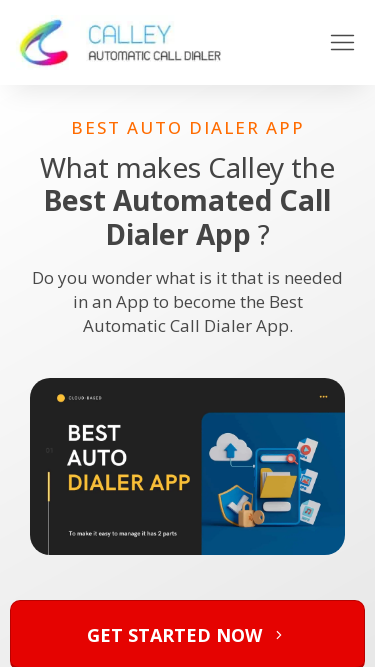

Best auto dialer app page loaded
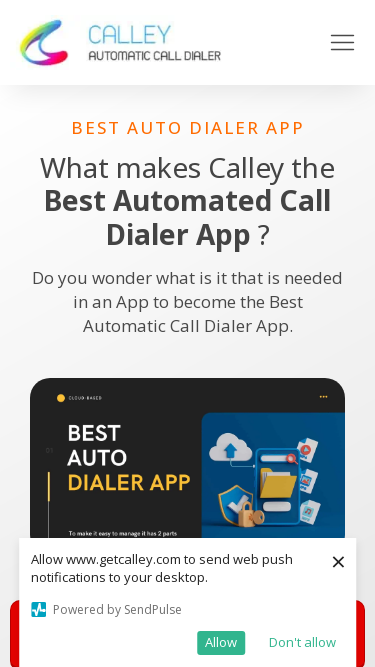

Navigated back to sitemap
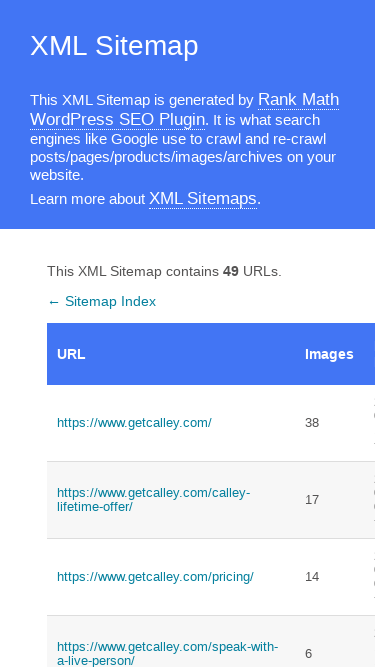

Clicked fifth link to Zoho CRM integration page at (171, 334) on text=https://www.getcalley.com/calley-zoho-crm-integration/
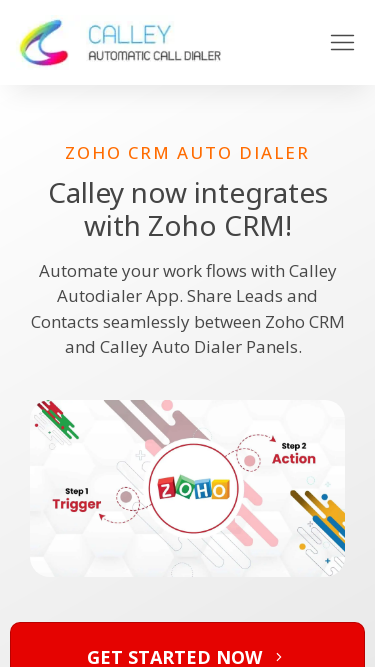

Zoho CRM integration page loaded
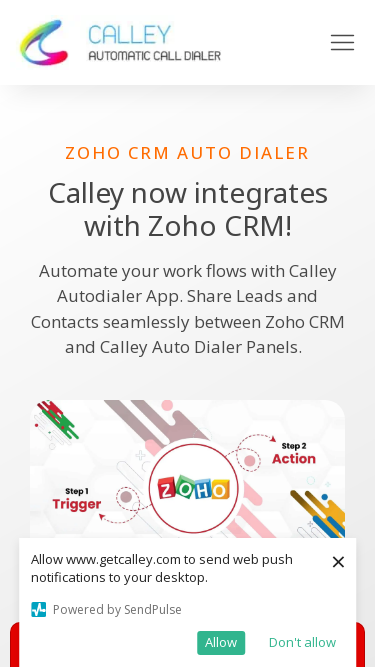

Navigated back to sitemap
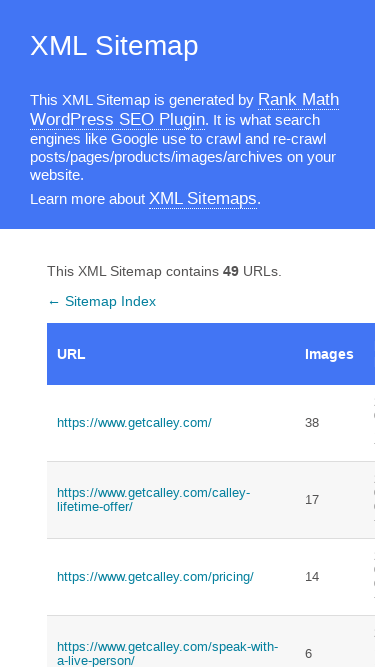

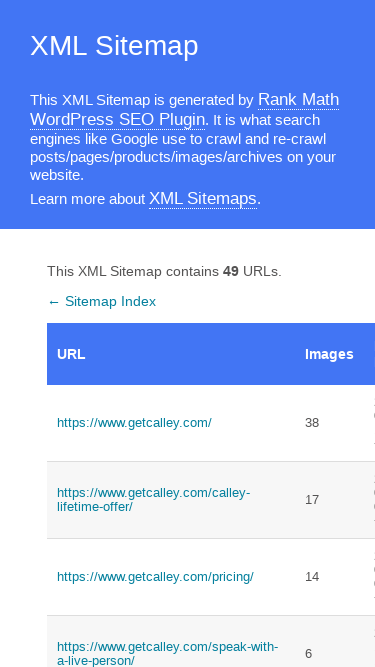